Tests the signup form validation on demoblaze.com by opening the signup modal, filling in username and password fields, submitting the form, and handling the resulting alert dialog.

Starting URL: https://demoblaze.com/index.html

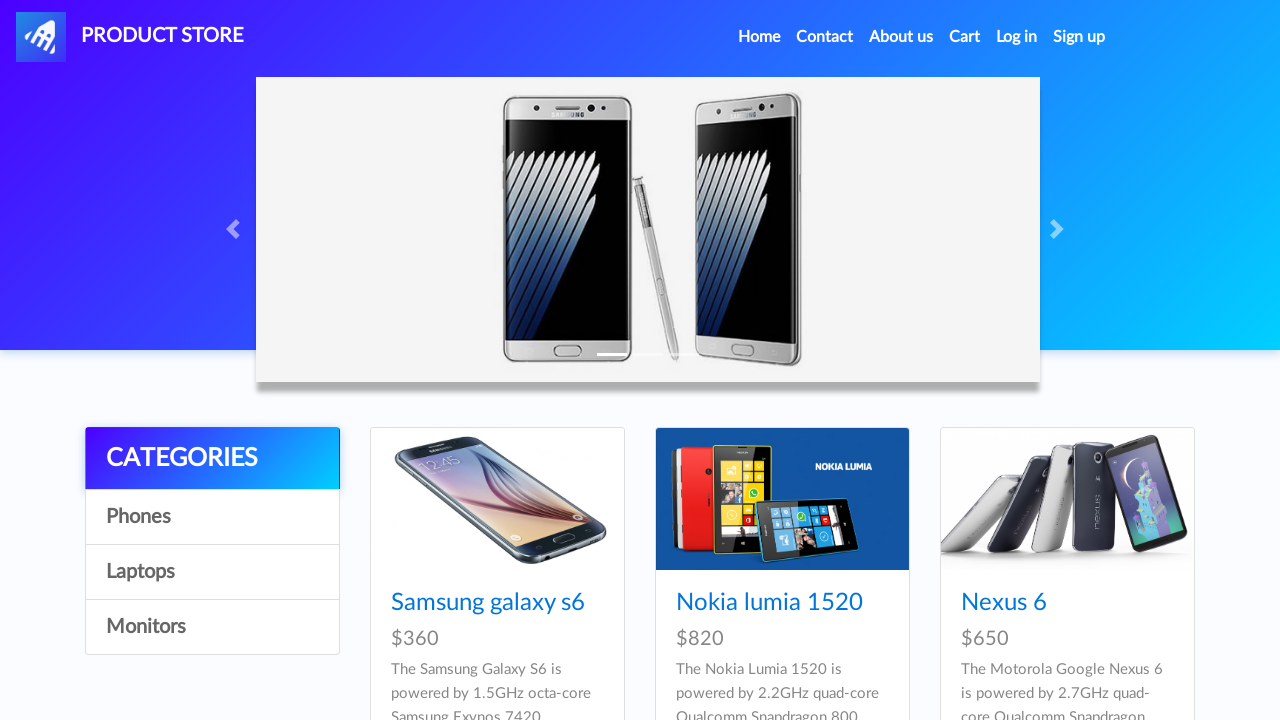

Clicked Sign up button to open signup modal at (1079, 37) on #signin2
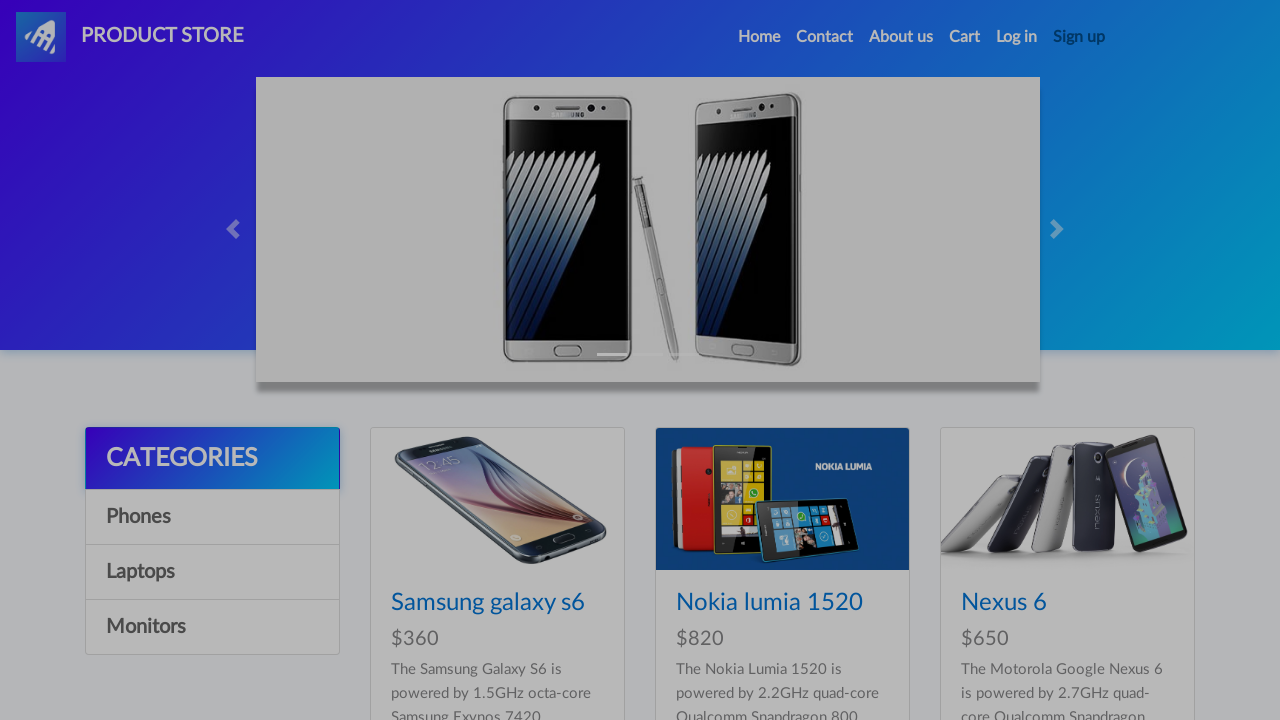

Signup modal loaded and username field is visible
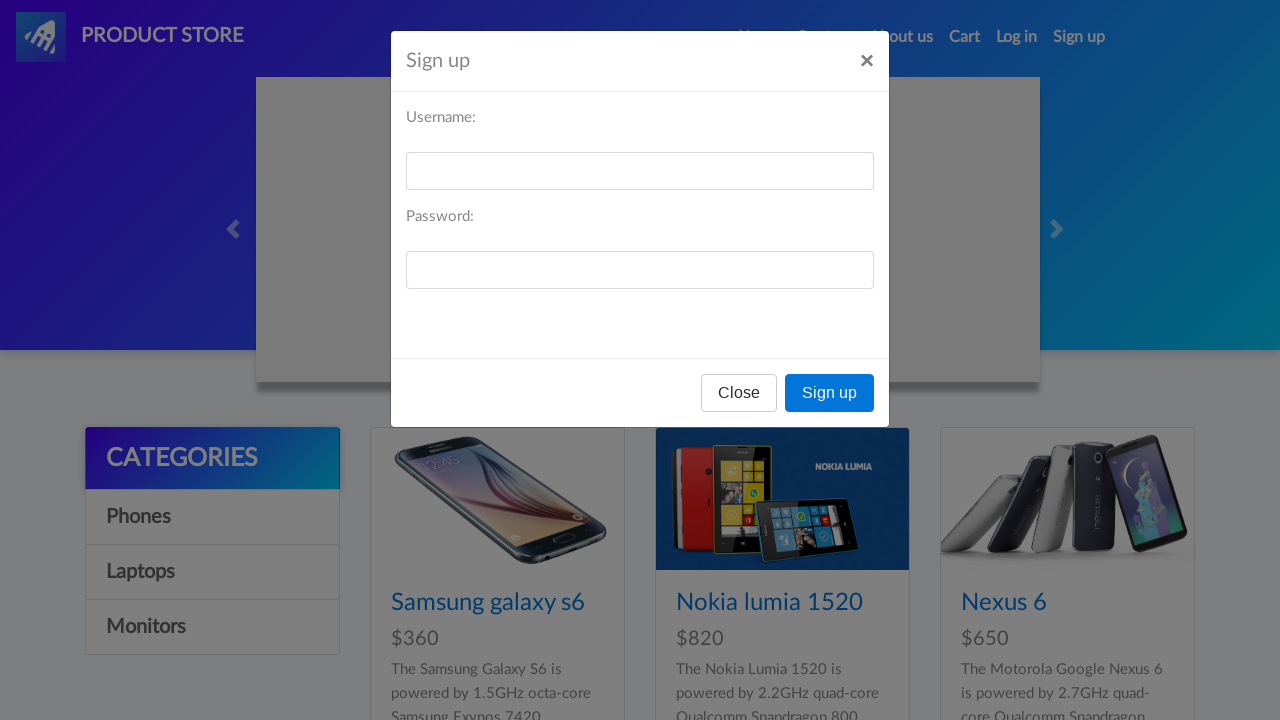

Filled username field with 'TestUser7842' on #sign-username
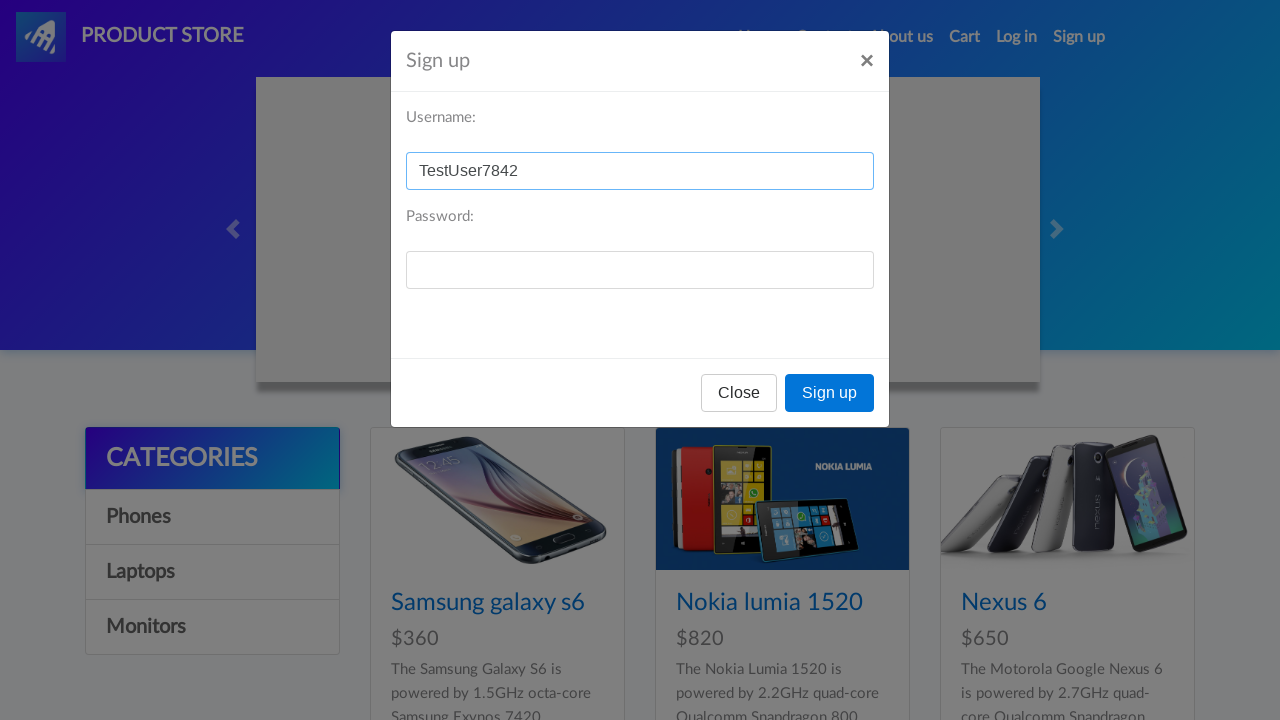

Filled password field with 'Pass123456' on #sign-password
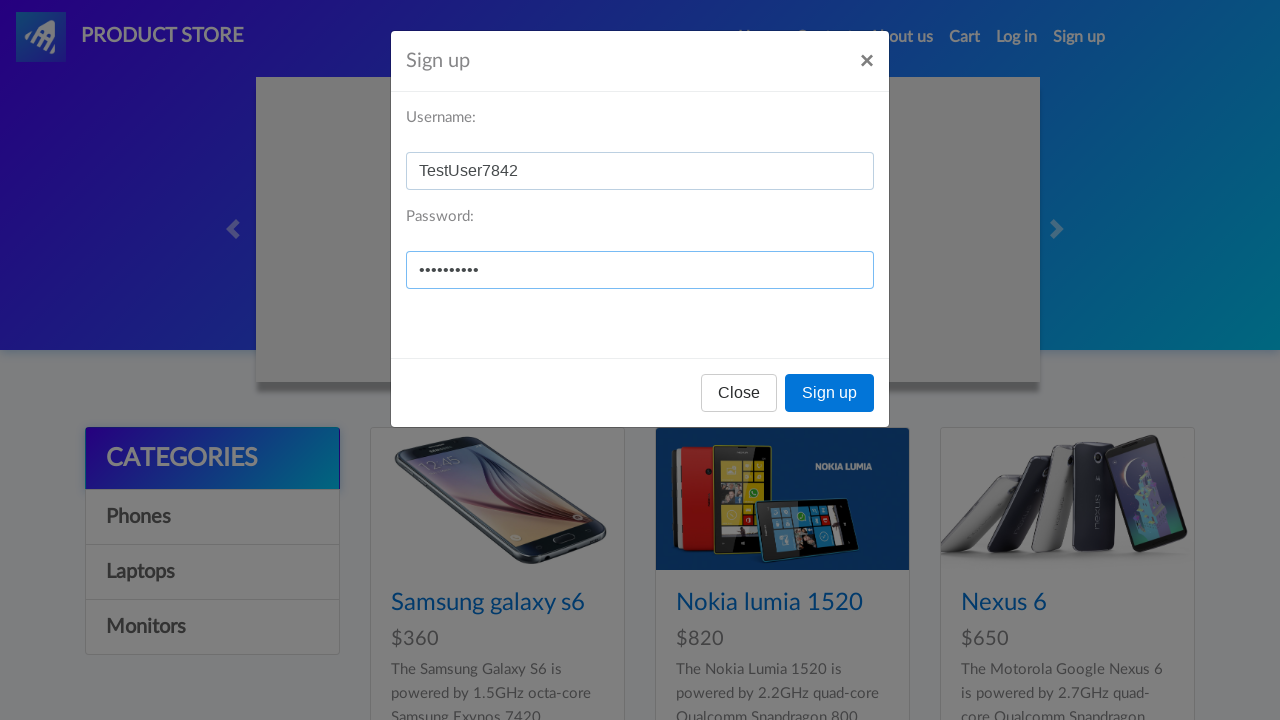

Clicked Sign up button in the modal to submit form at (830, 393) on xpath=//*[@id='signInModal']/div/div/div[3]/button[2]
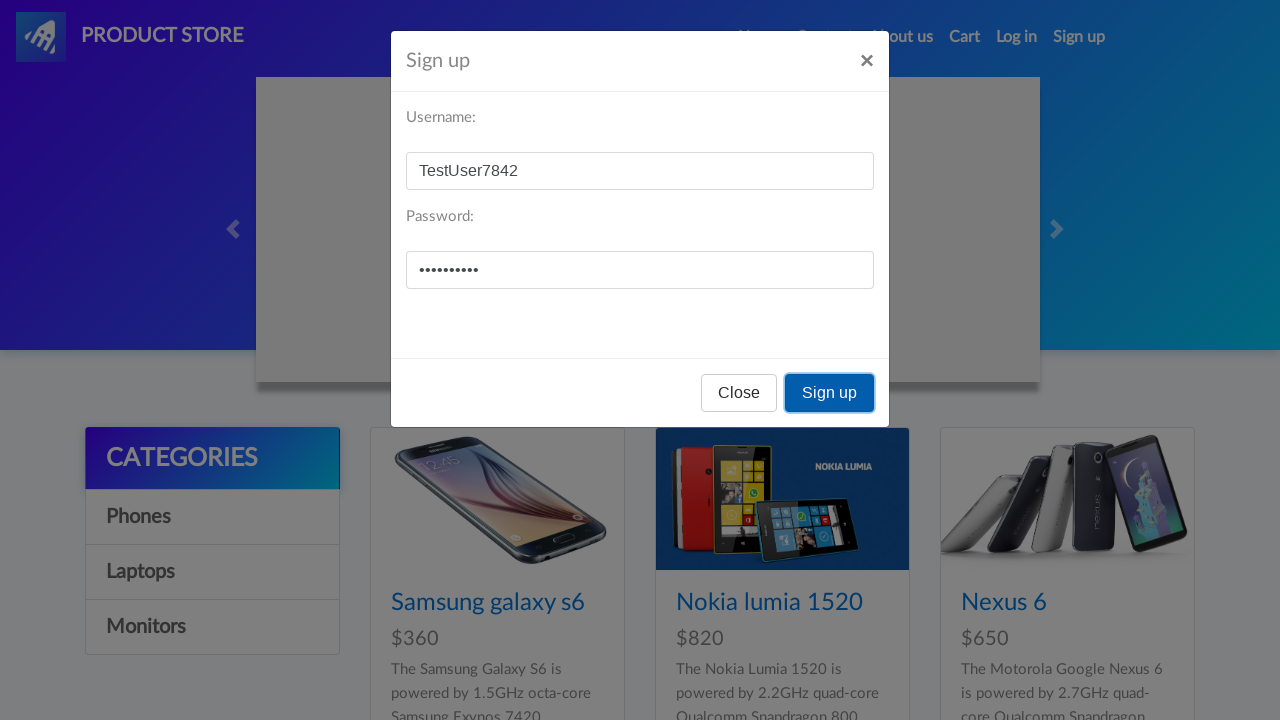

Set up dialog handler to accept alert
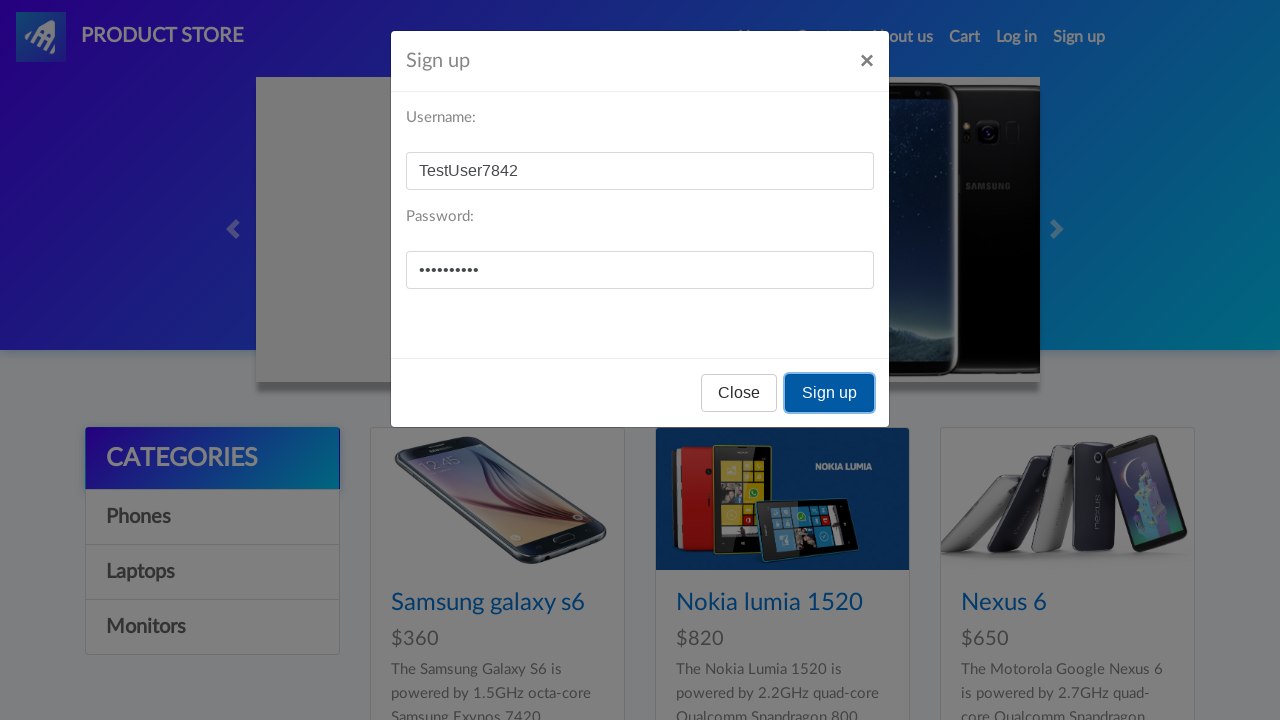

Waited for alert dialog to appear and be handled
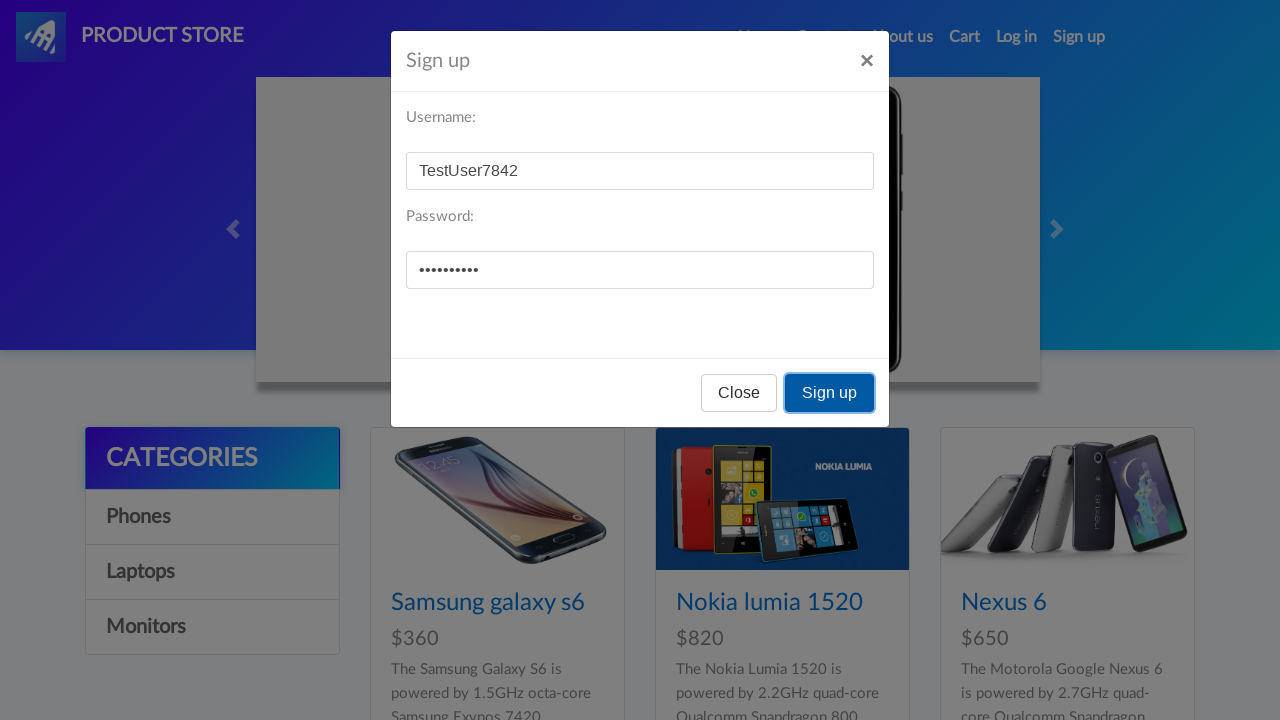

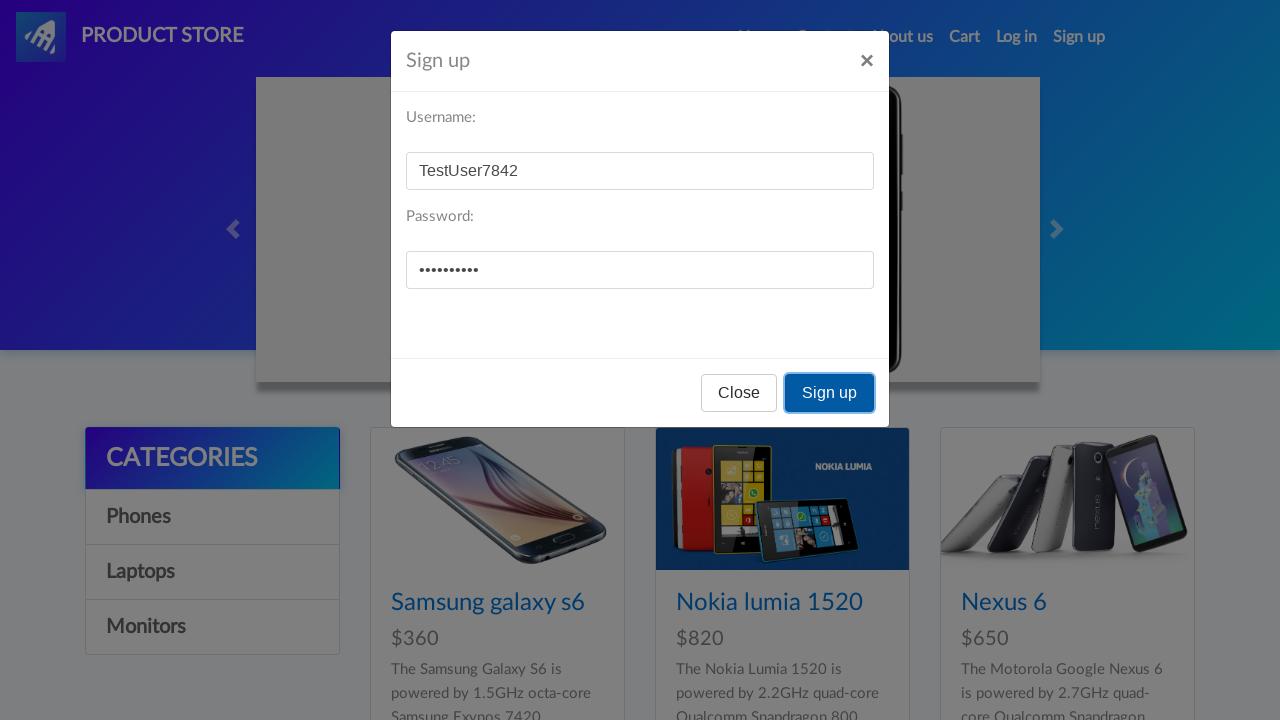